Navigates to Triveni Group website and scrolls to the BUSINESSES section on the page

Starting URL: https://www.trivenigroup.com/

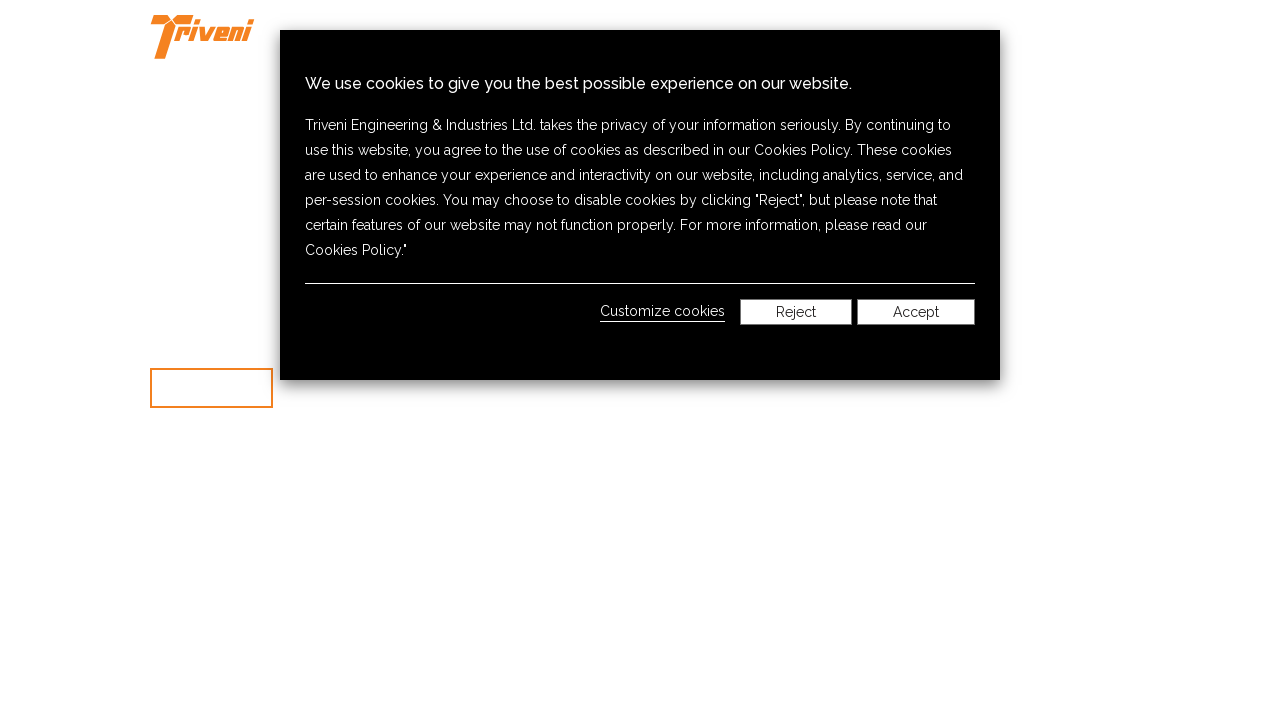

Navigated to Triveni Group website
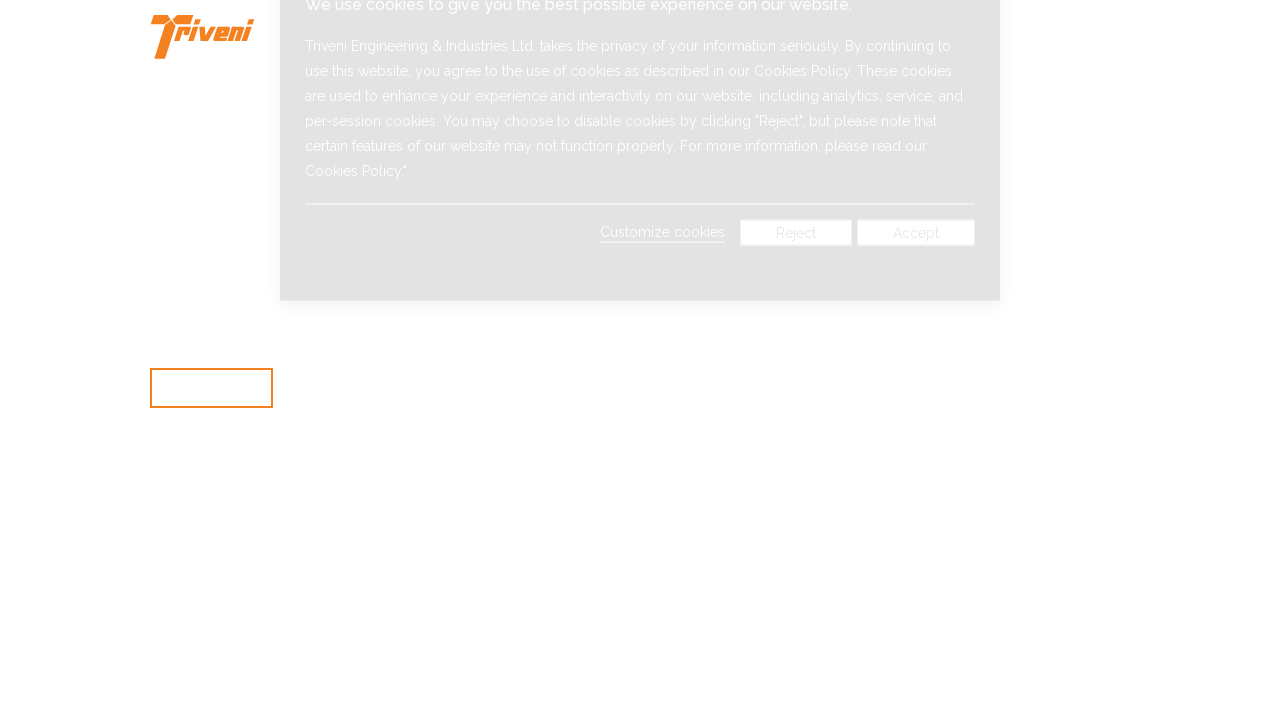

BUSINESSES section heading loaded
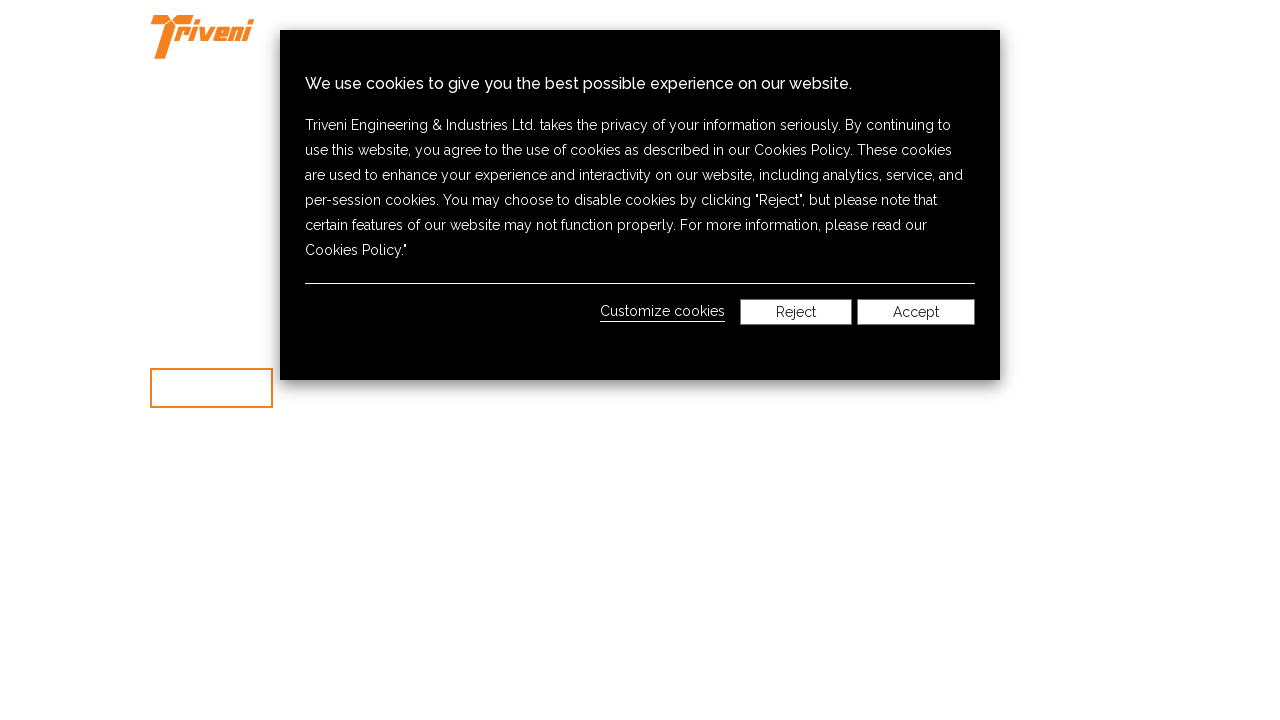

Scrolled to BUSINESSES section
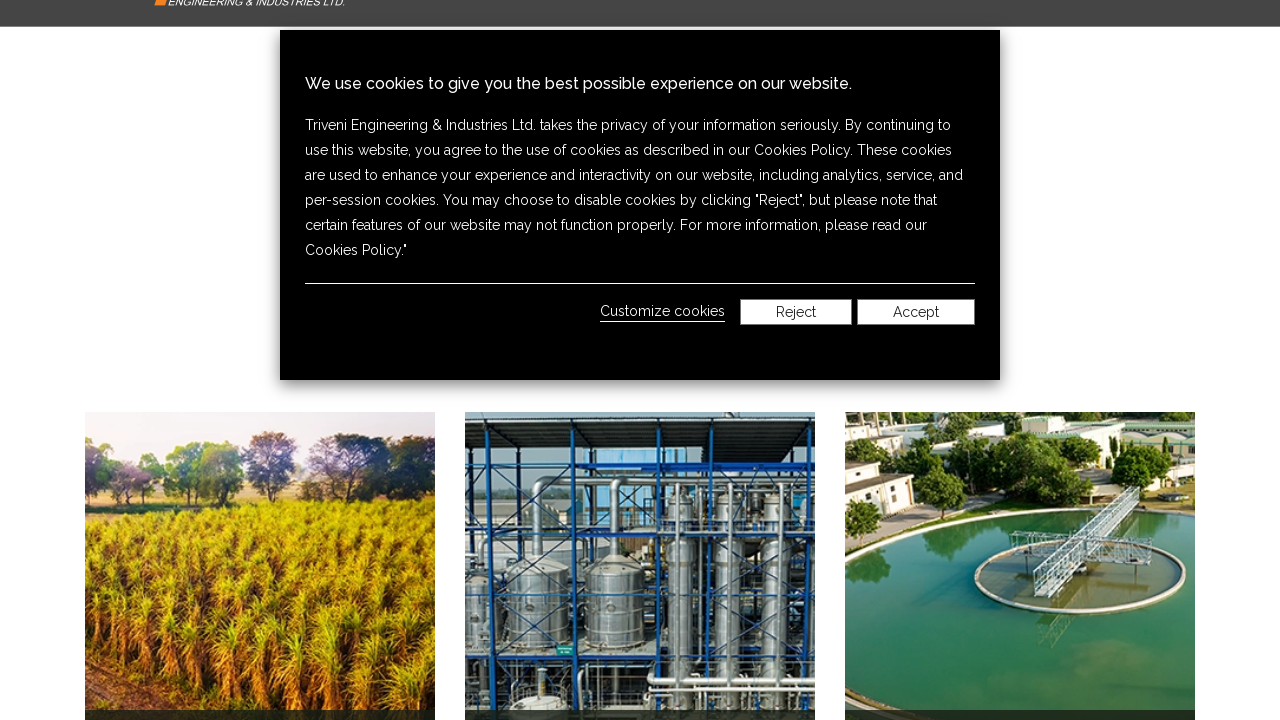

Waited for scroll animation to complete
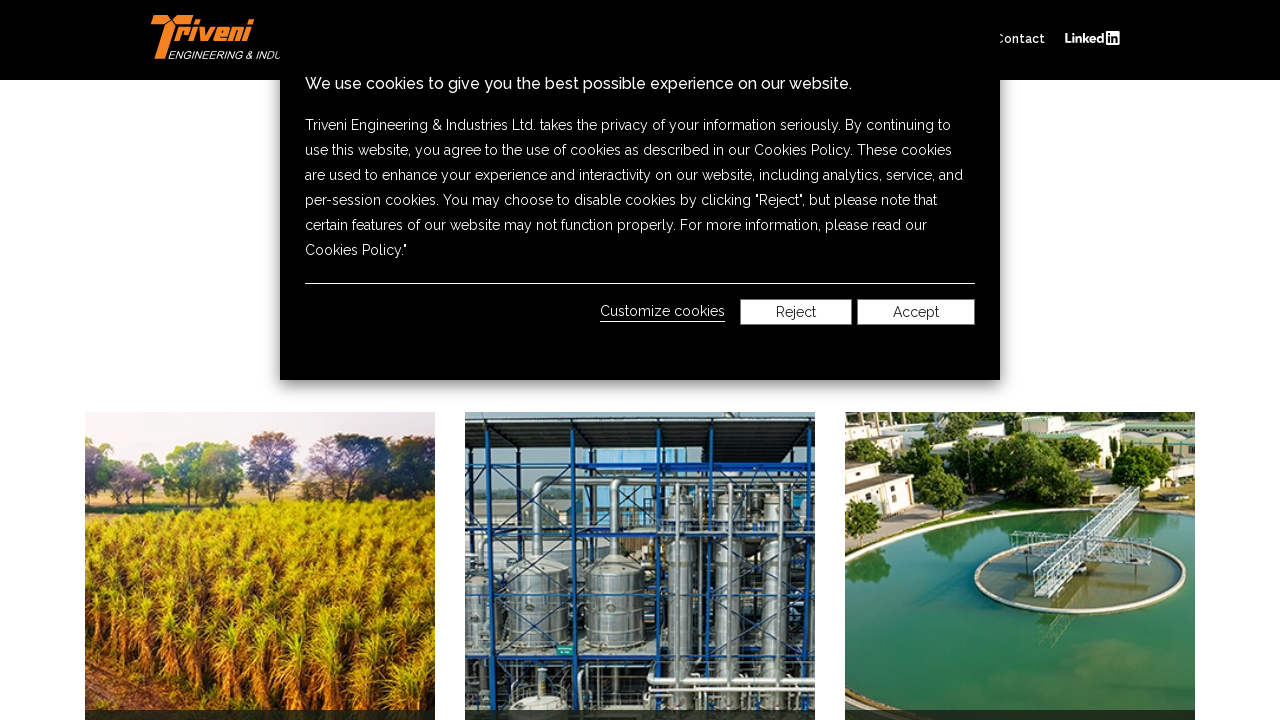

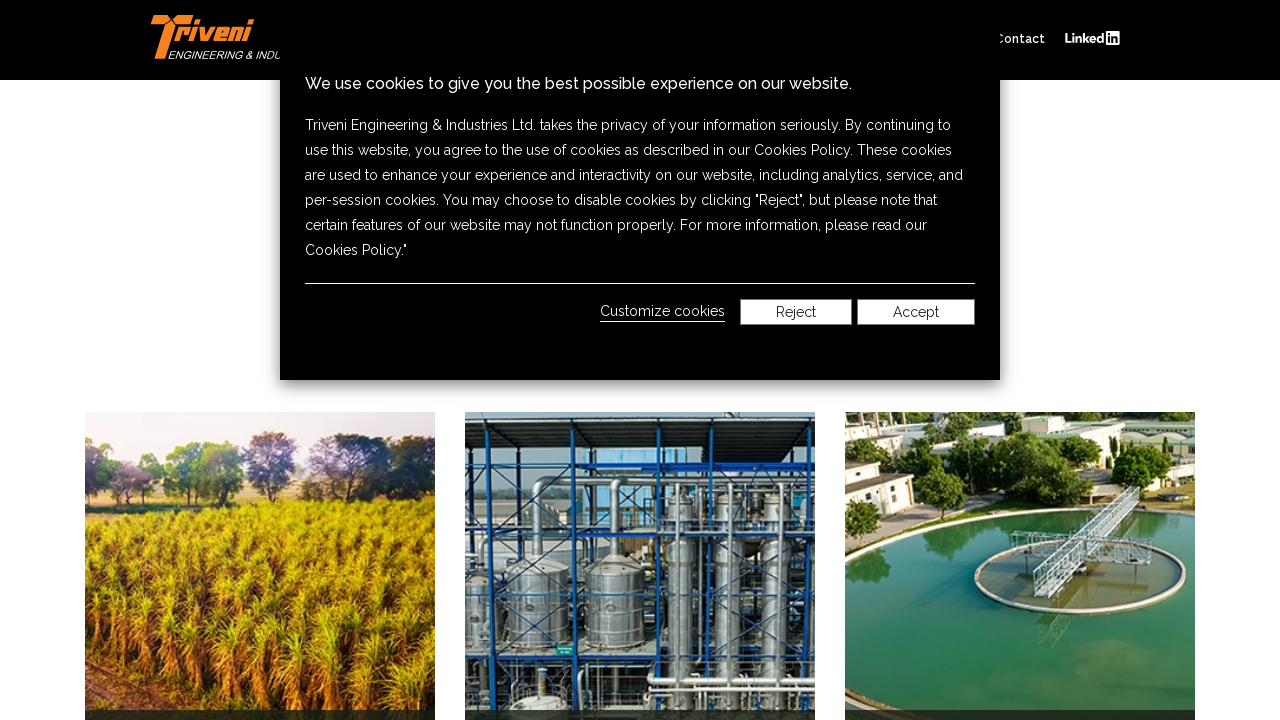